Navigates to ServiceNow website and verifies the page loads successfully by checking the page title exists

Starting URL: https://servicenow.com

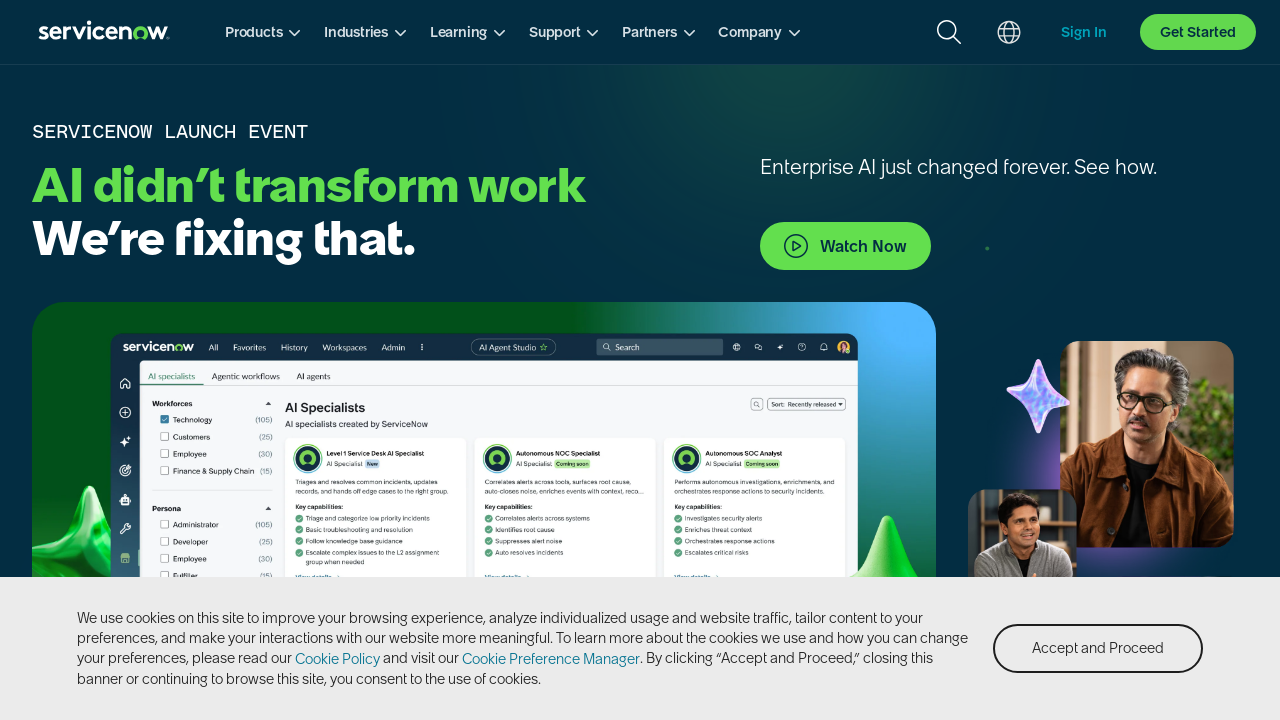

Waited for page to reach domcontentloaded state
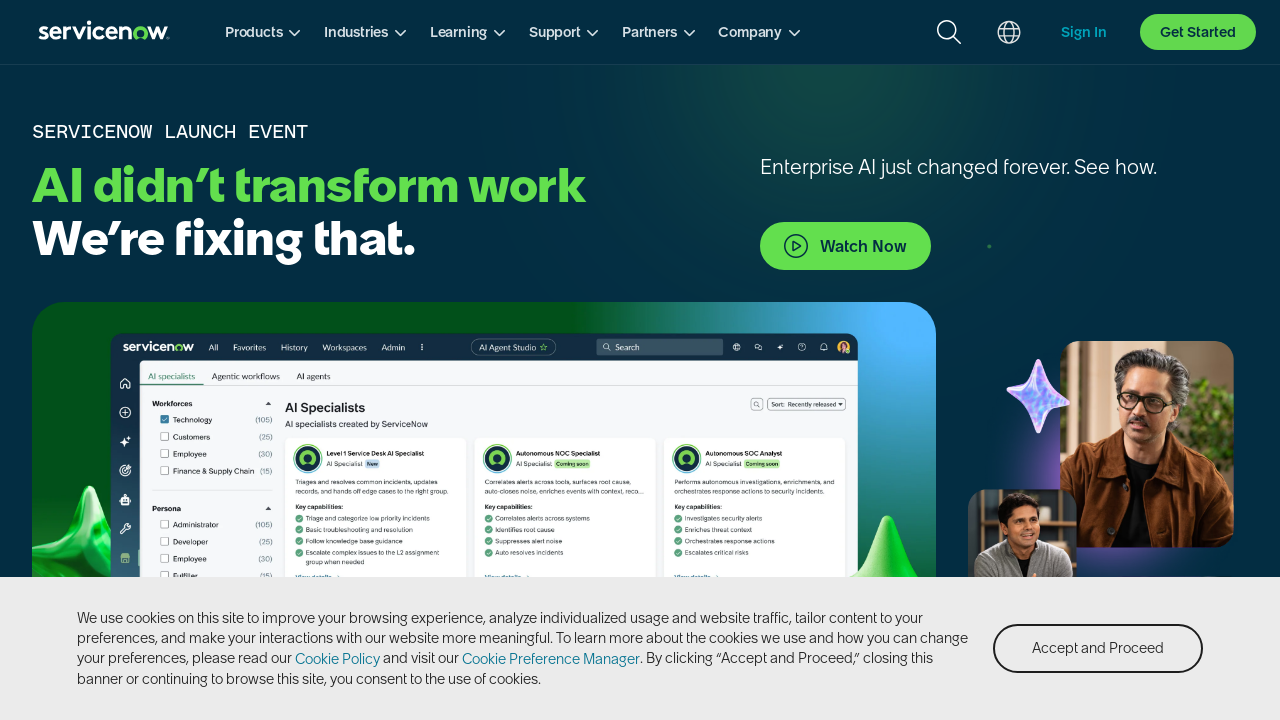

Retrieved page title
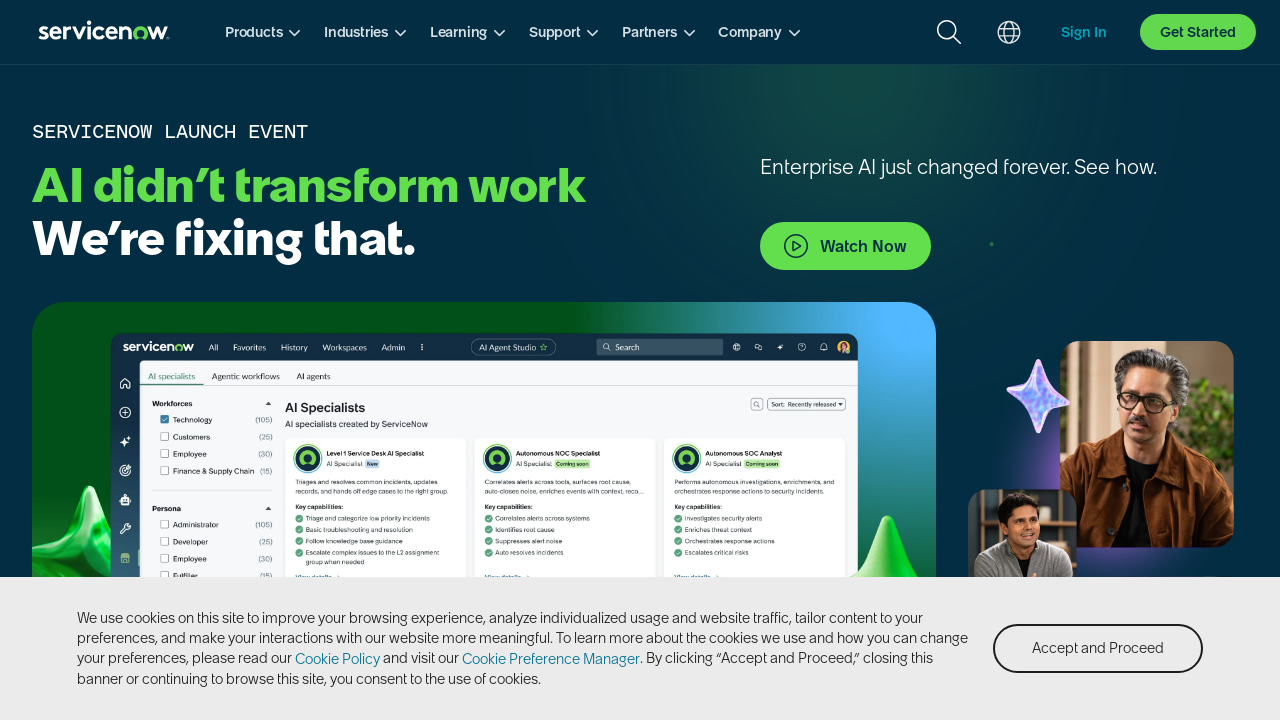

Verified page title exists and is not empty
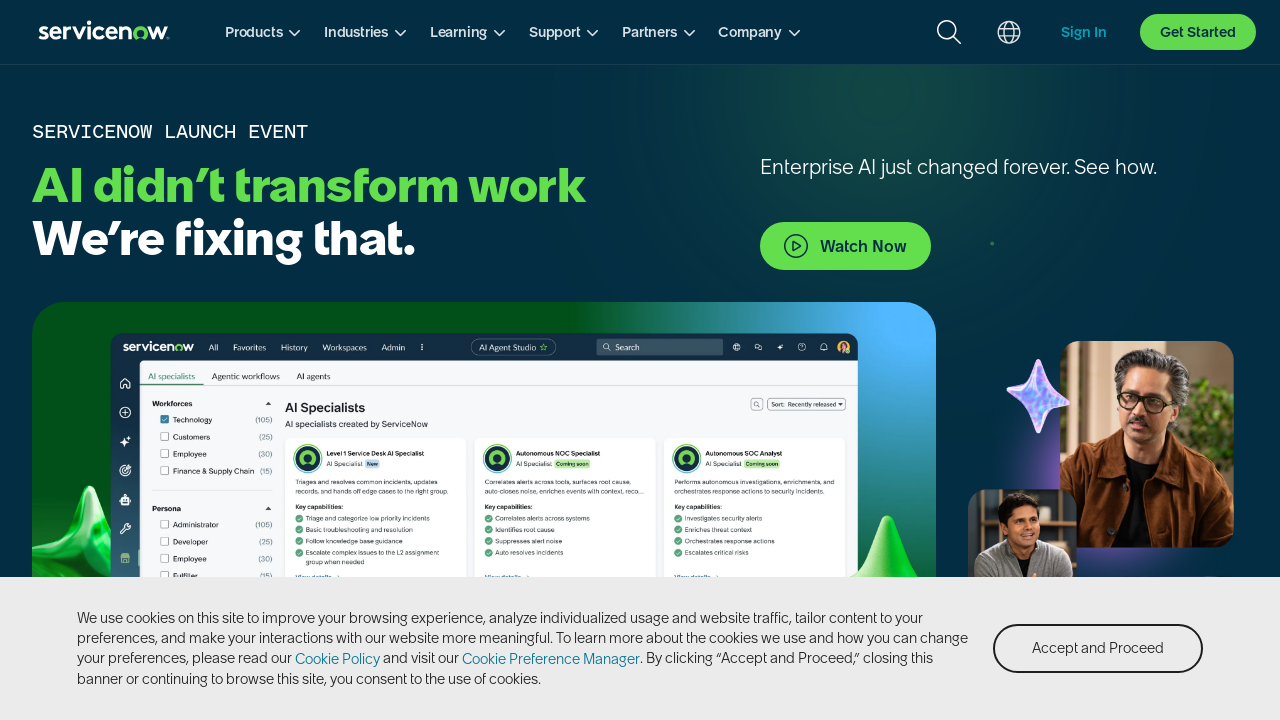

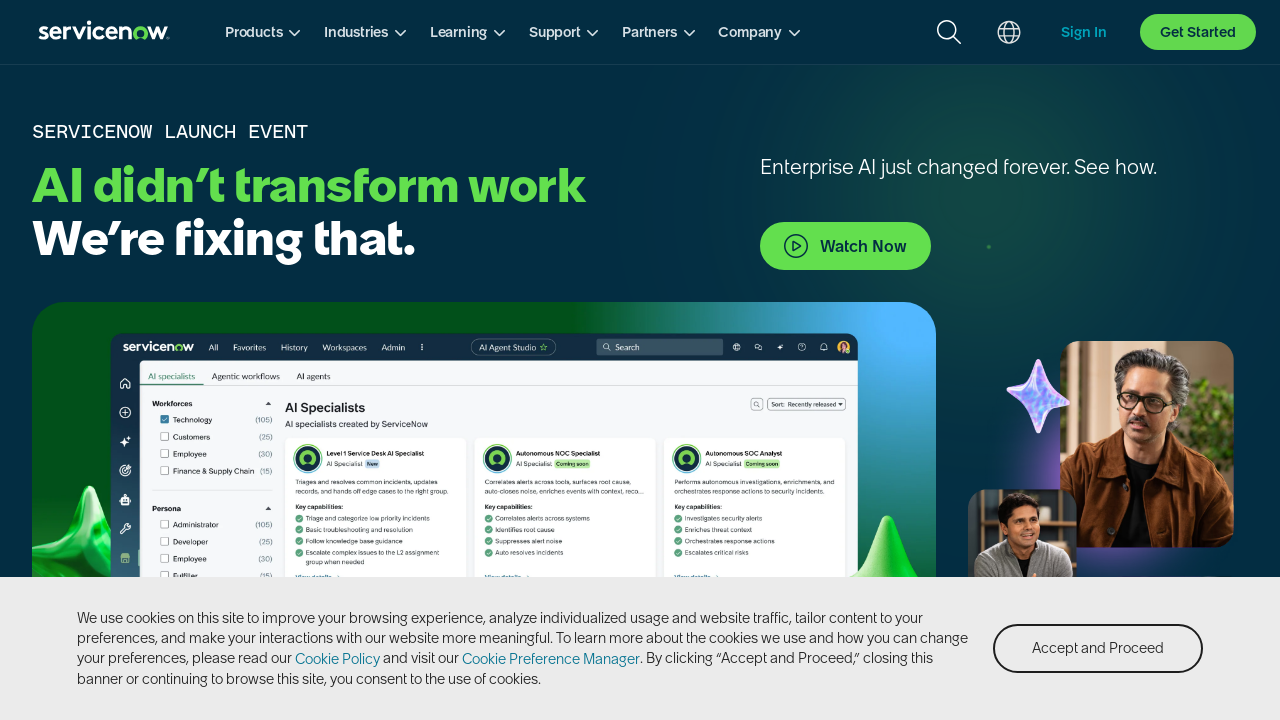